Tests HTML form radio buttons and checkboxes by clicking through all options in two radio button groups and then selecting specific checkbox values (Butter and Water).

Starting URL: http://www.echoecho.com/htmlforms10.htm

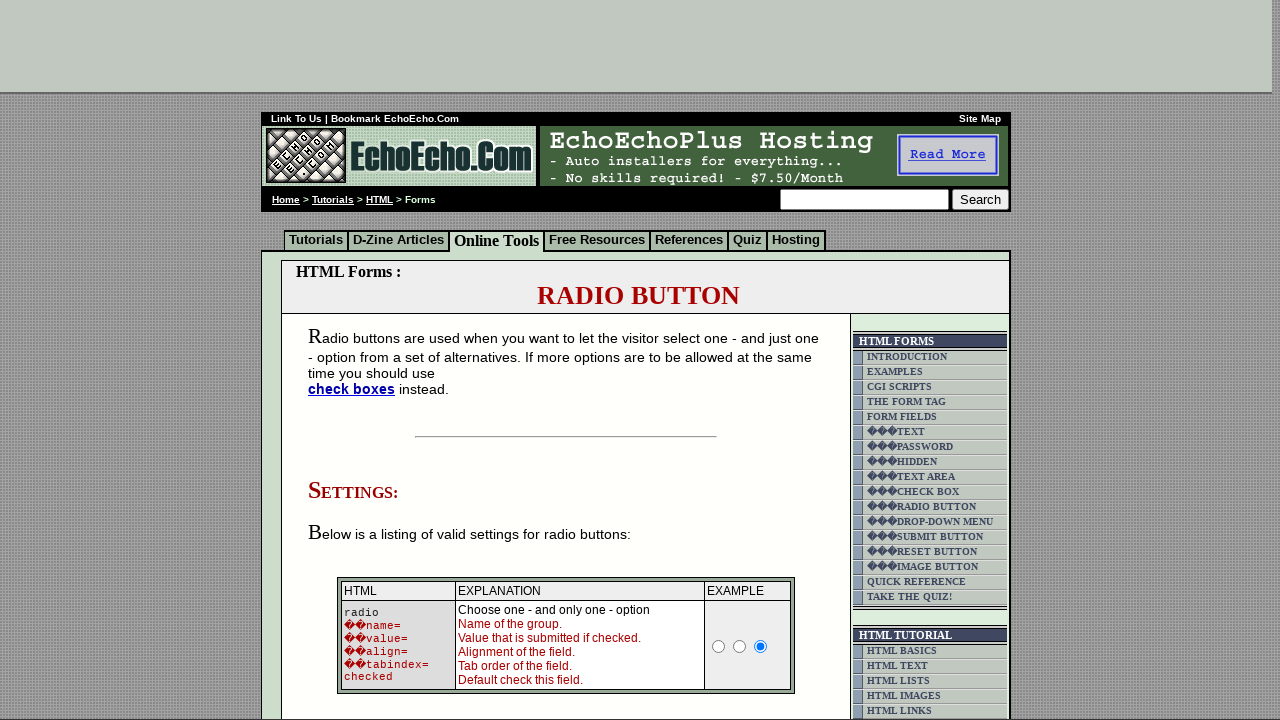

Located all radio buttons in group1
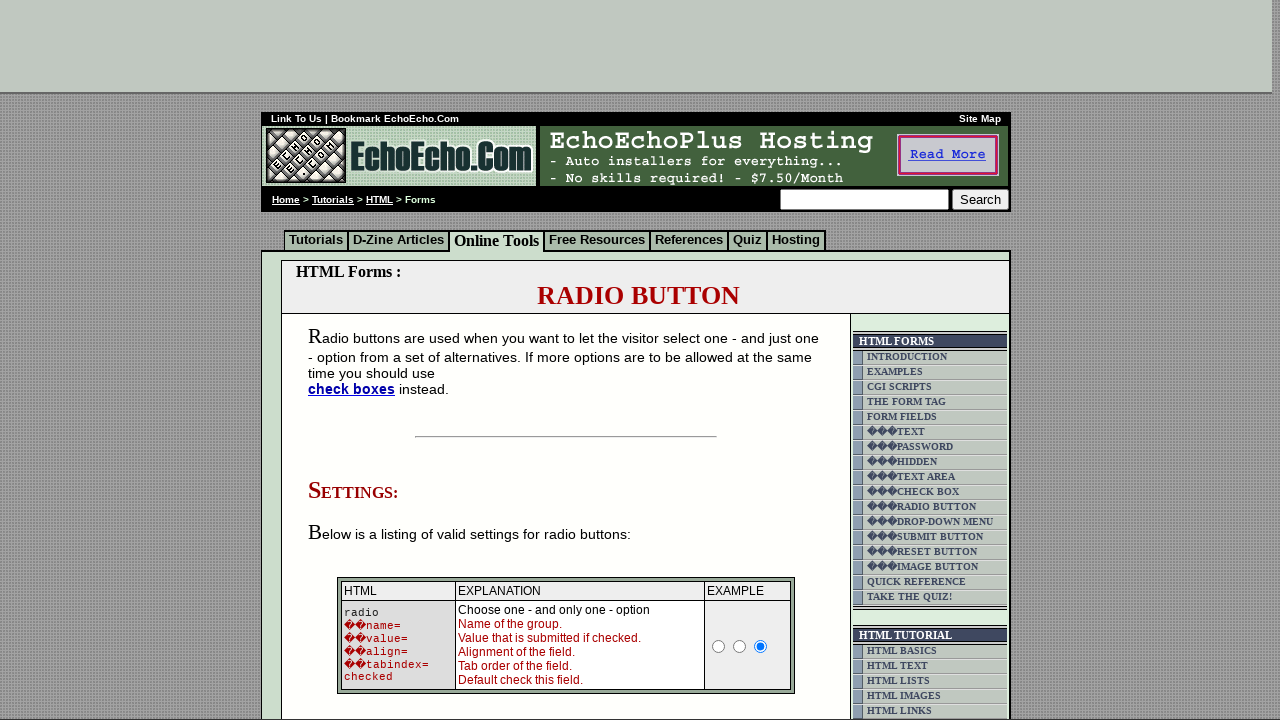

Found 3 radio buttons in group1
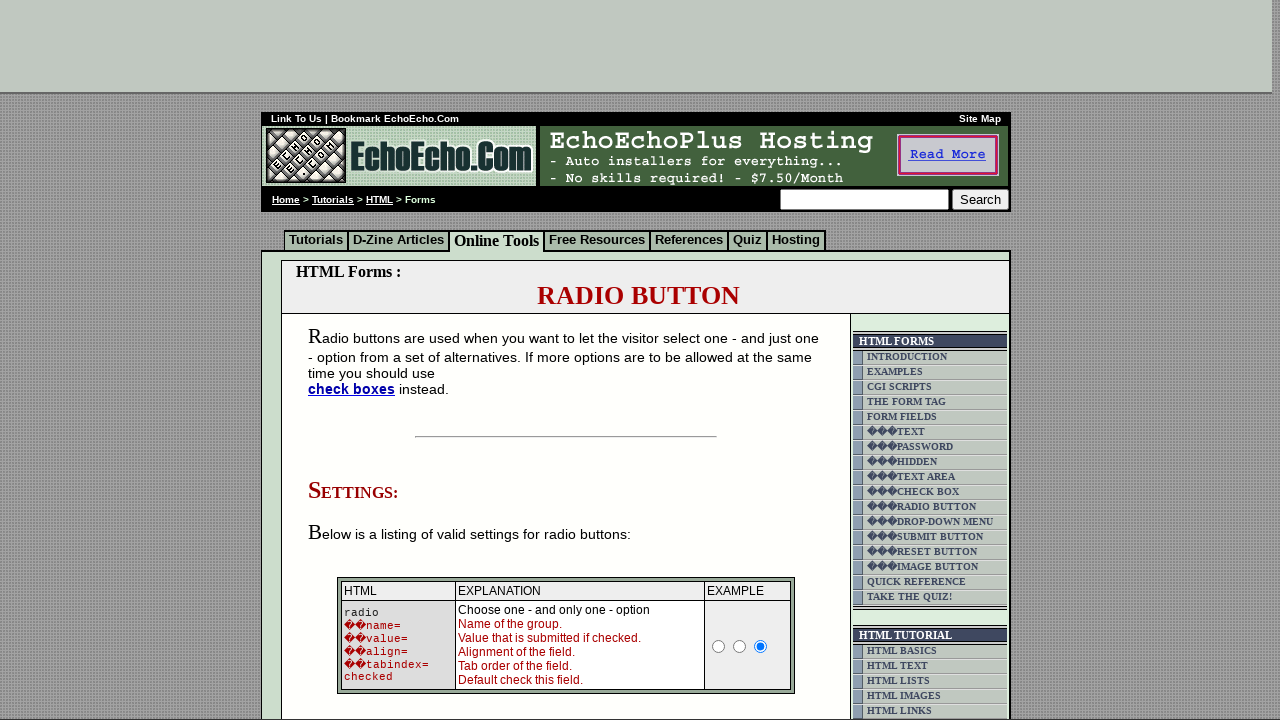

Clicked radio button 1 in group1 at (356, 360) on input[name='group1'] >> nth=0
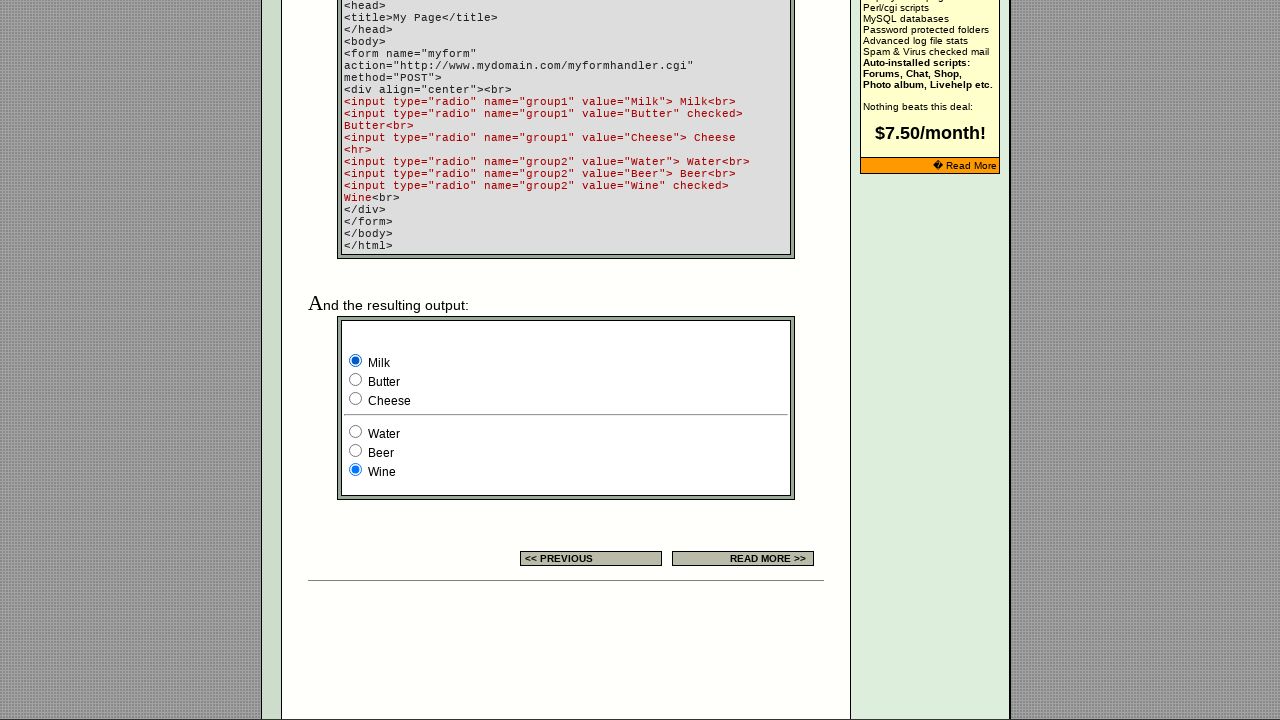

Waited 500ms after clicking group1 radio button 1
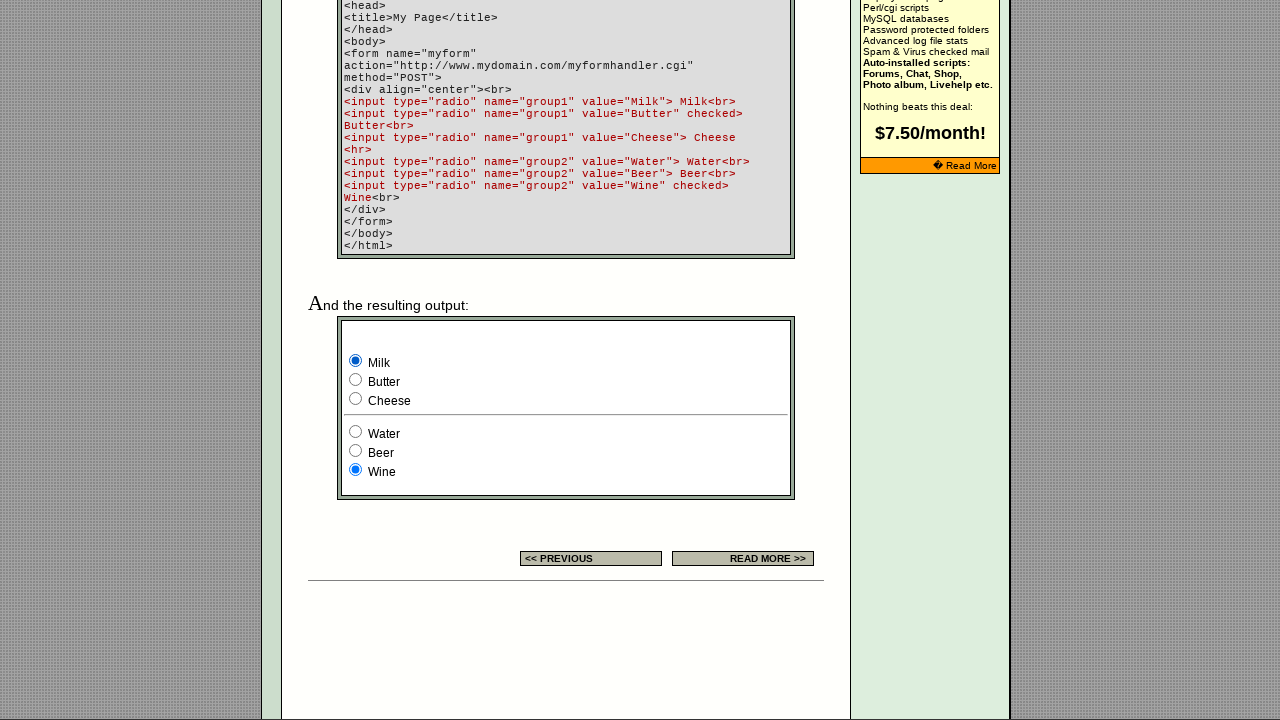

Clicked radio button 2 in group1 at (356, 380) on input[name='group1'] >> nth=1
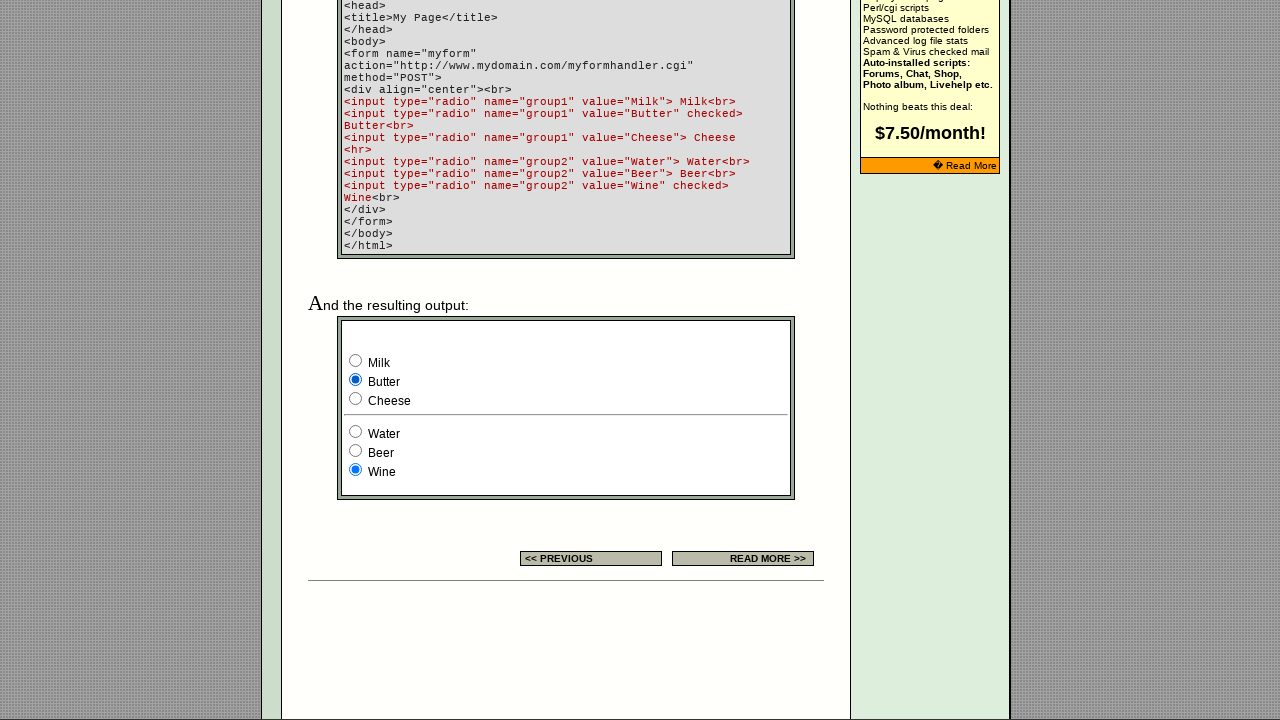

Waited 500ms after clicking group1 radio button 2
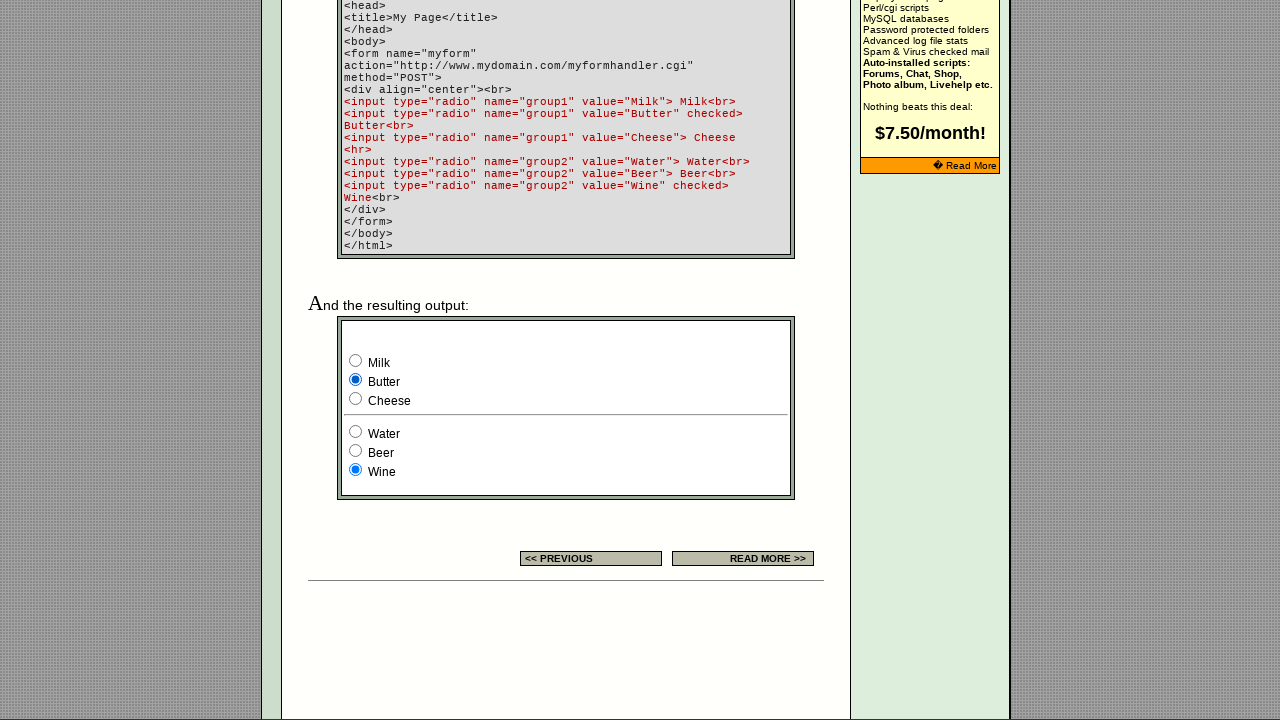

Clicked radio button 3 in group1 at (356, 398) on input[name='group1'] >> nth=2
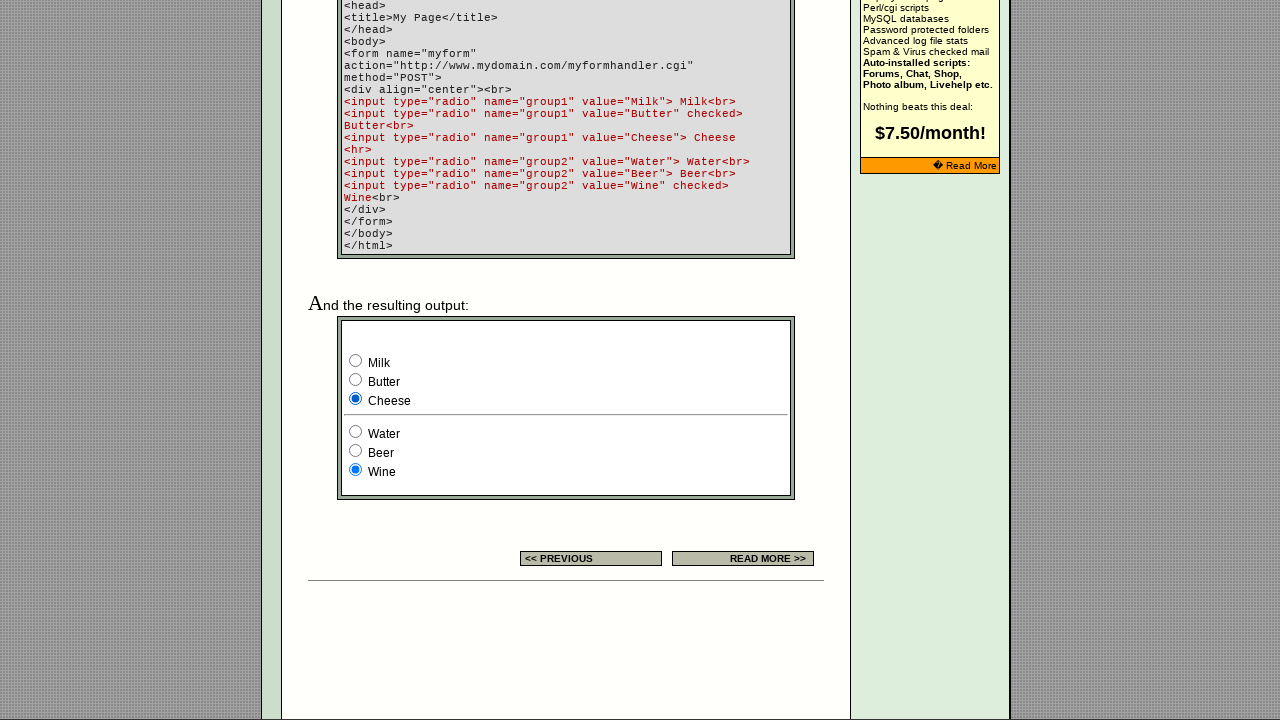

Waited 500ms after clicking group1 radio button 3
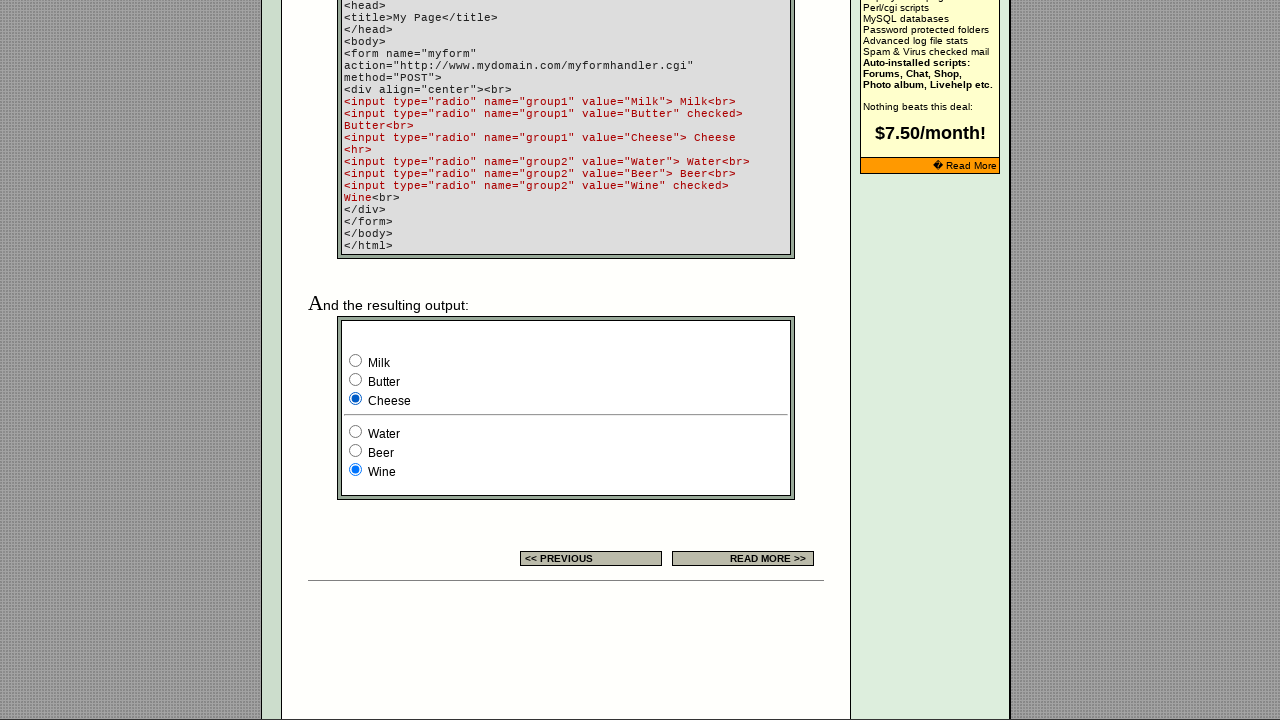

Located all radio buttons in group2
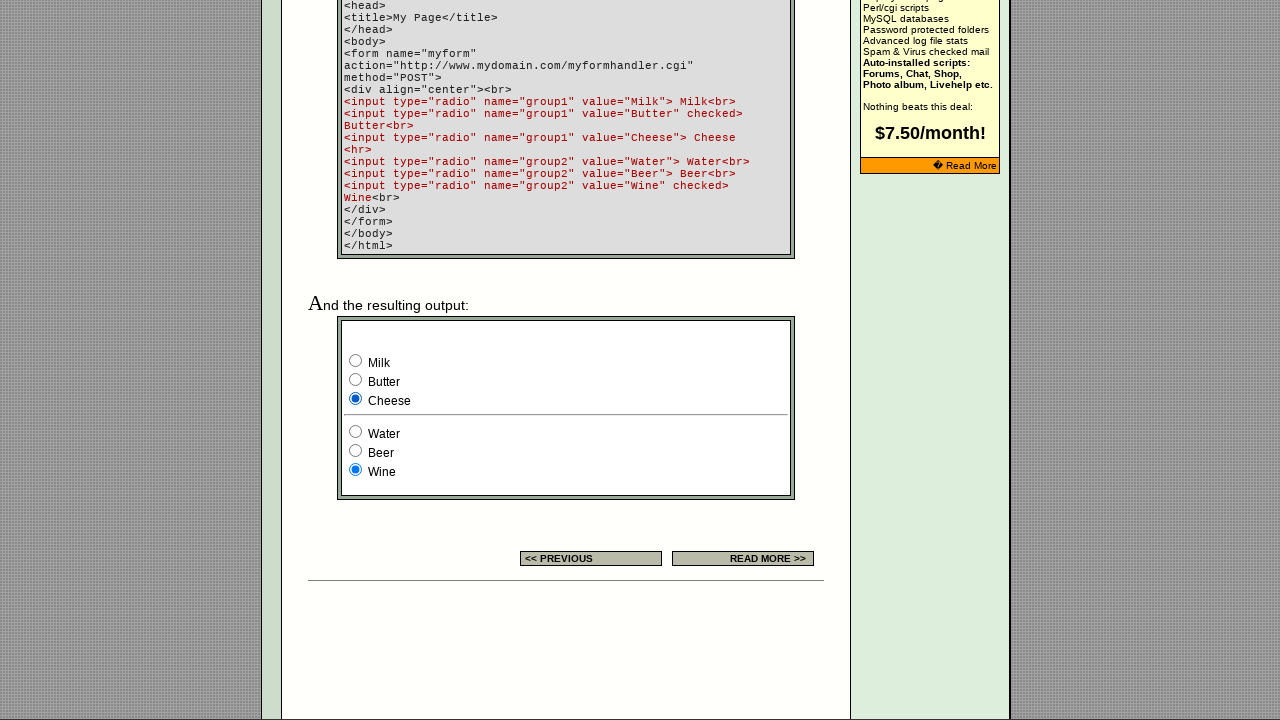

Found 3 radio buttons in group2
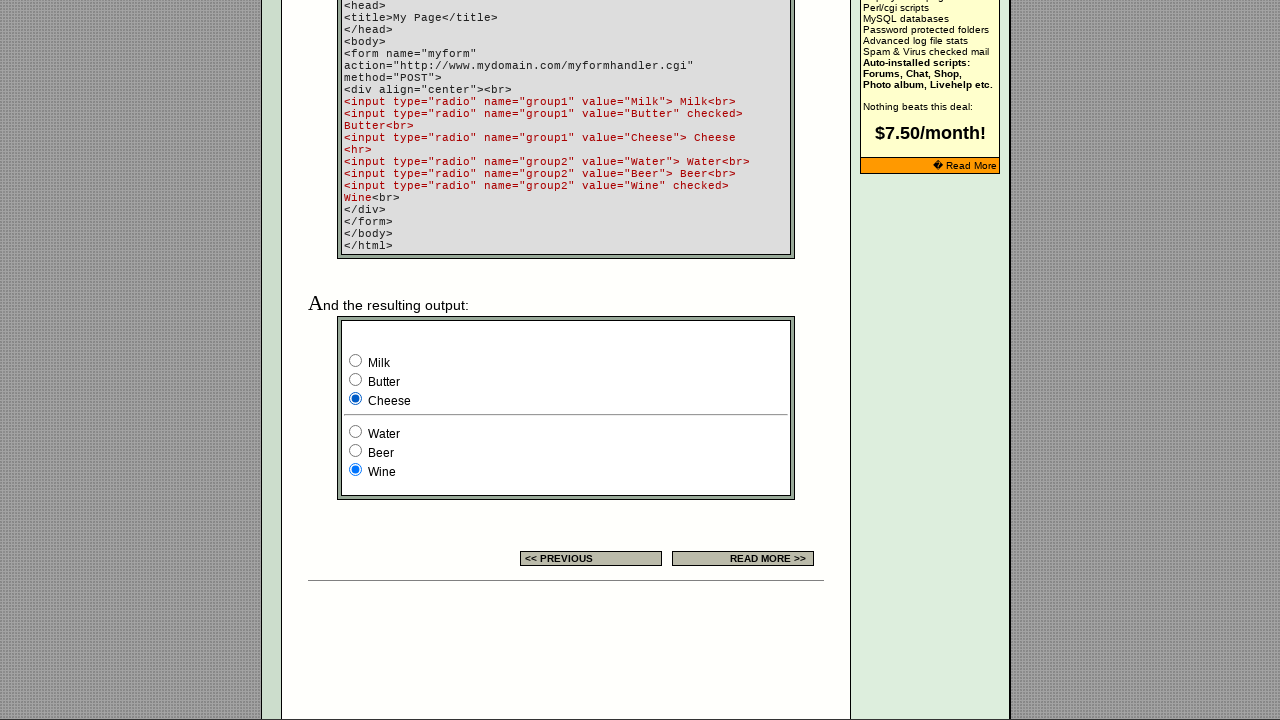

Clicked radio button 1 in group2 at (356, 432) on input[name='group2'] >> nth=0
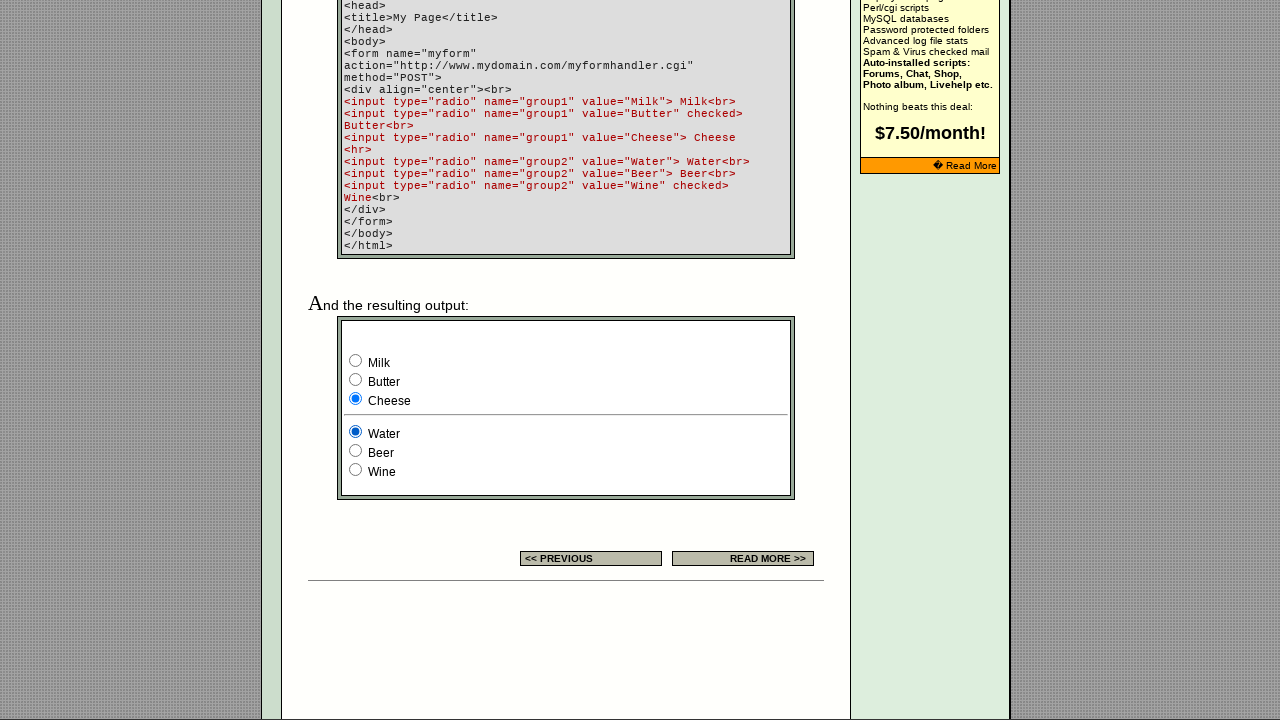

Waited 500ms after clicking group2 radio button 1
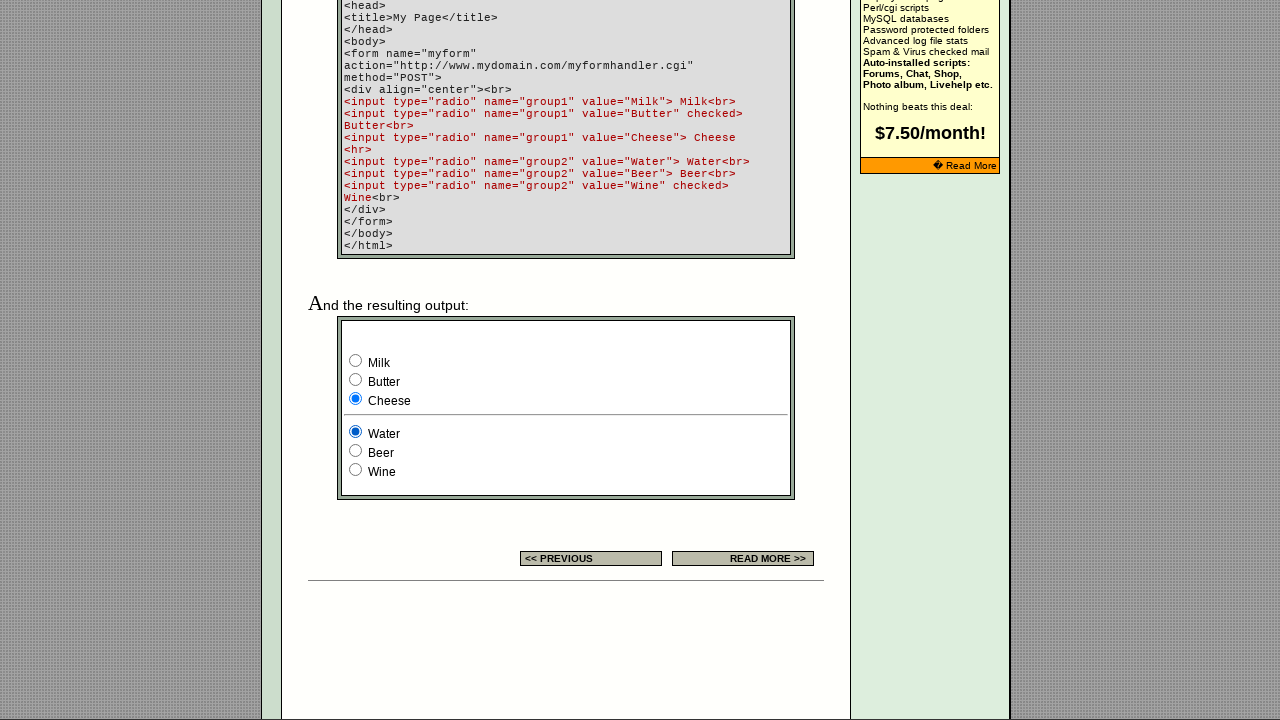

Clicked radio button 2 in group2 at (356, 450) on input[name='group2'] >> nth=1
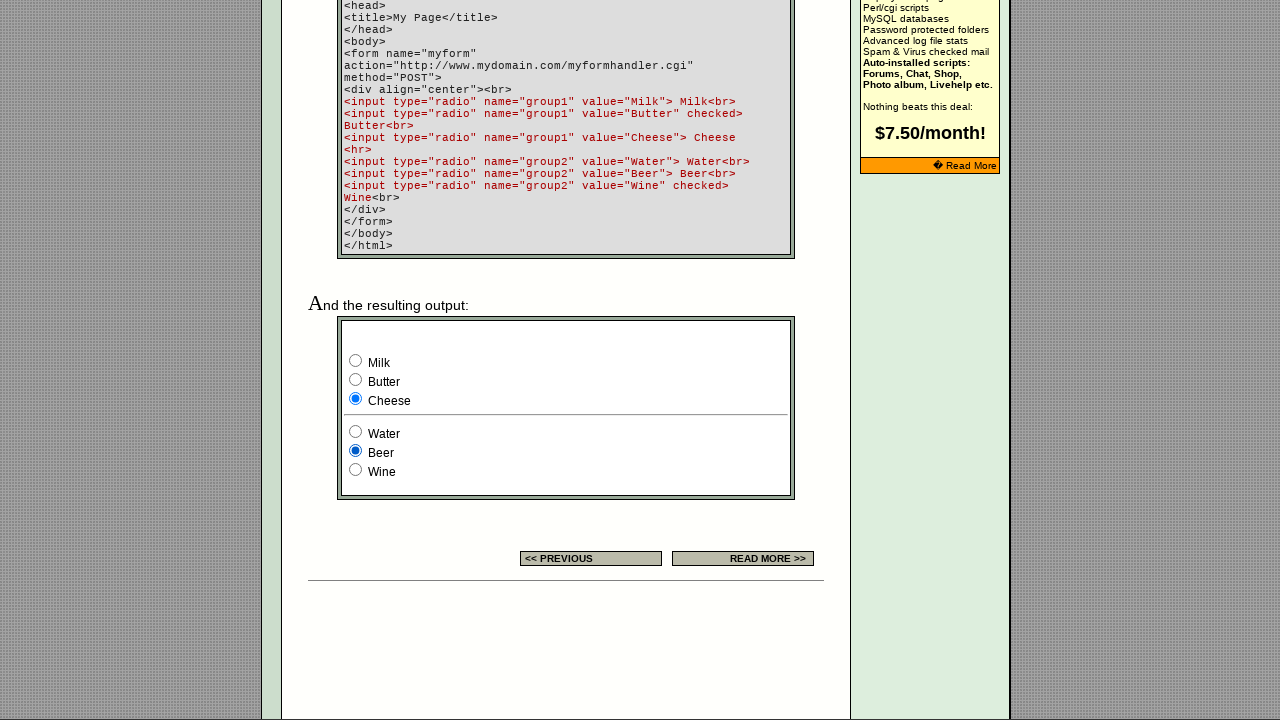

Waited 500ms after clicking group2 radio button 2
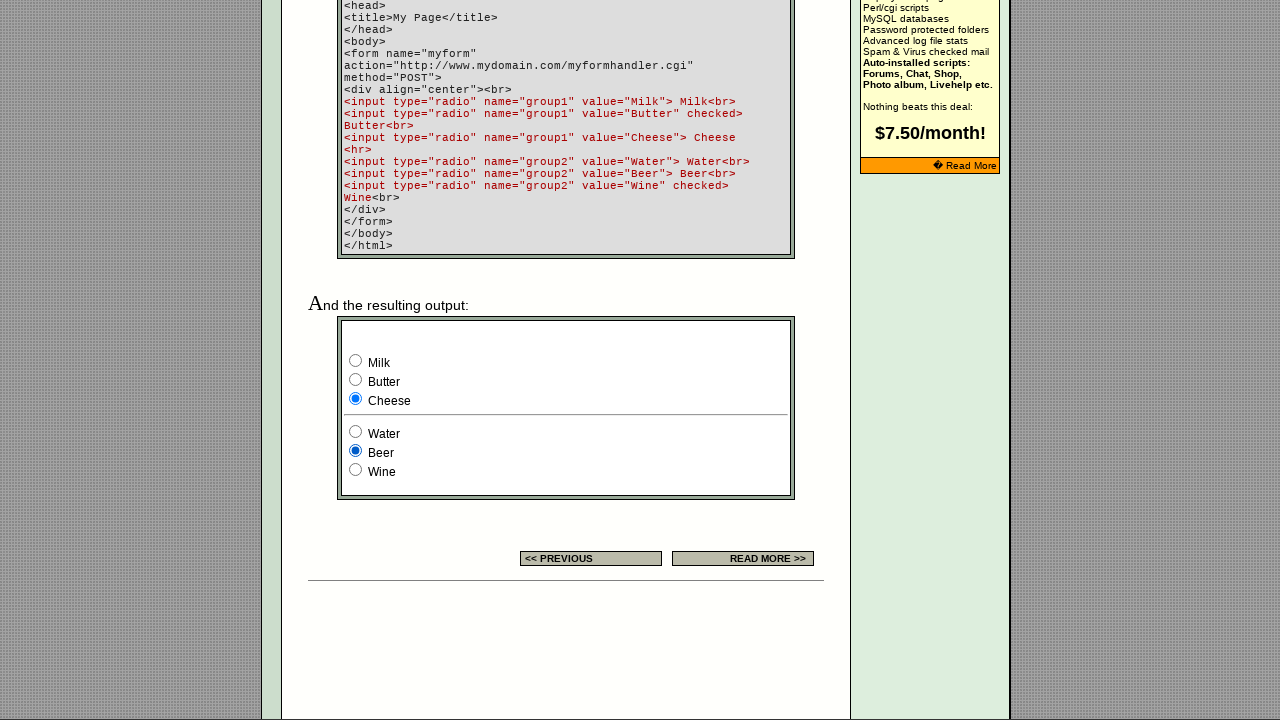

Clicked radio button 3 in group2 at (356, 470) on input[name='group2'] >> nth=2
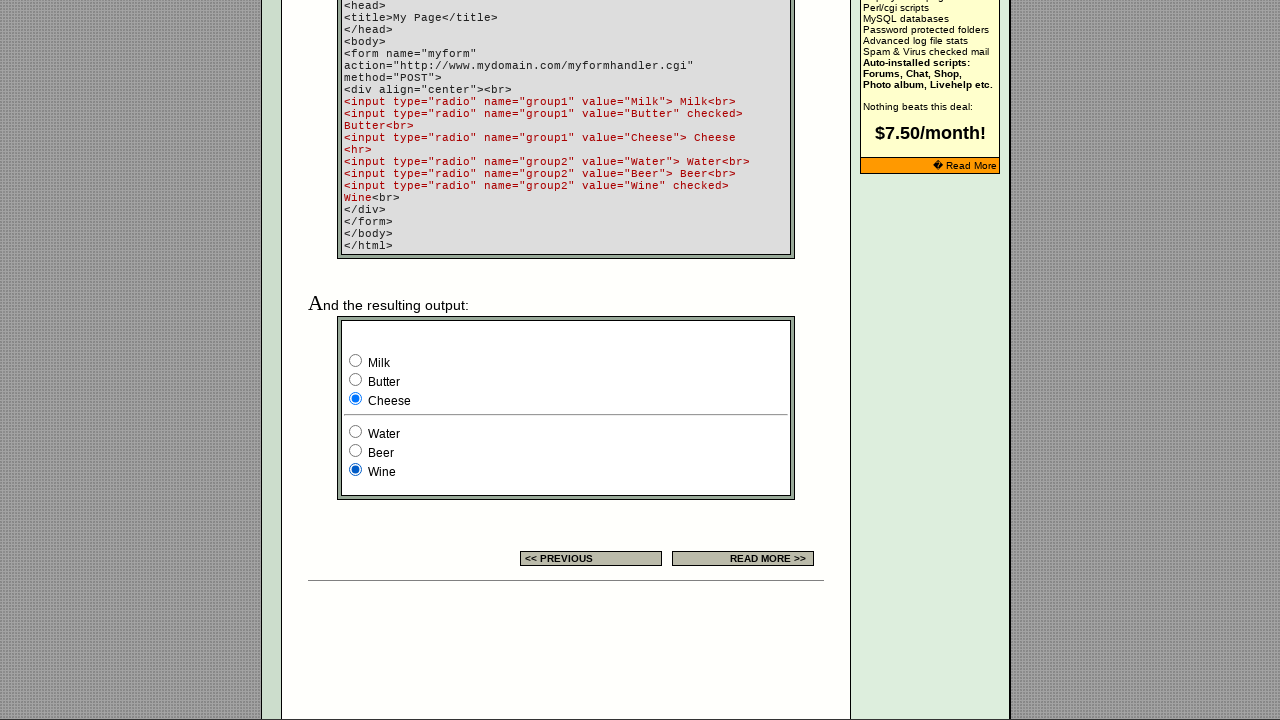

Waited 500ms after clicking group2 radio button 3
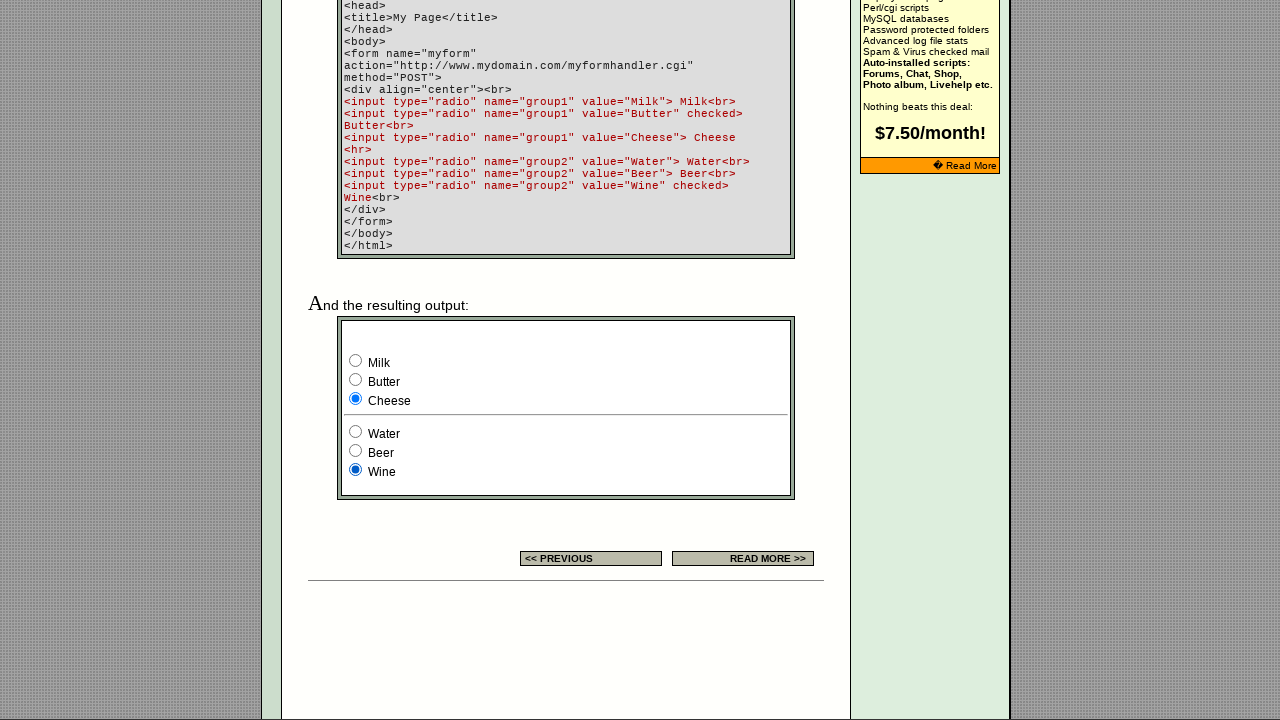

Clicked Butter checkbox at (356, 380) on input[value='Butter']
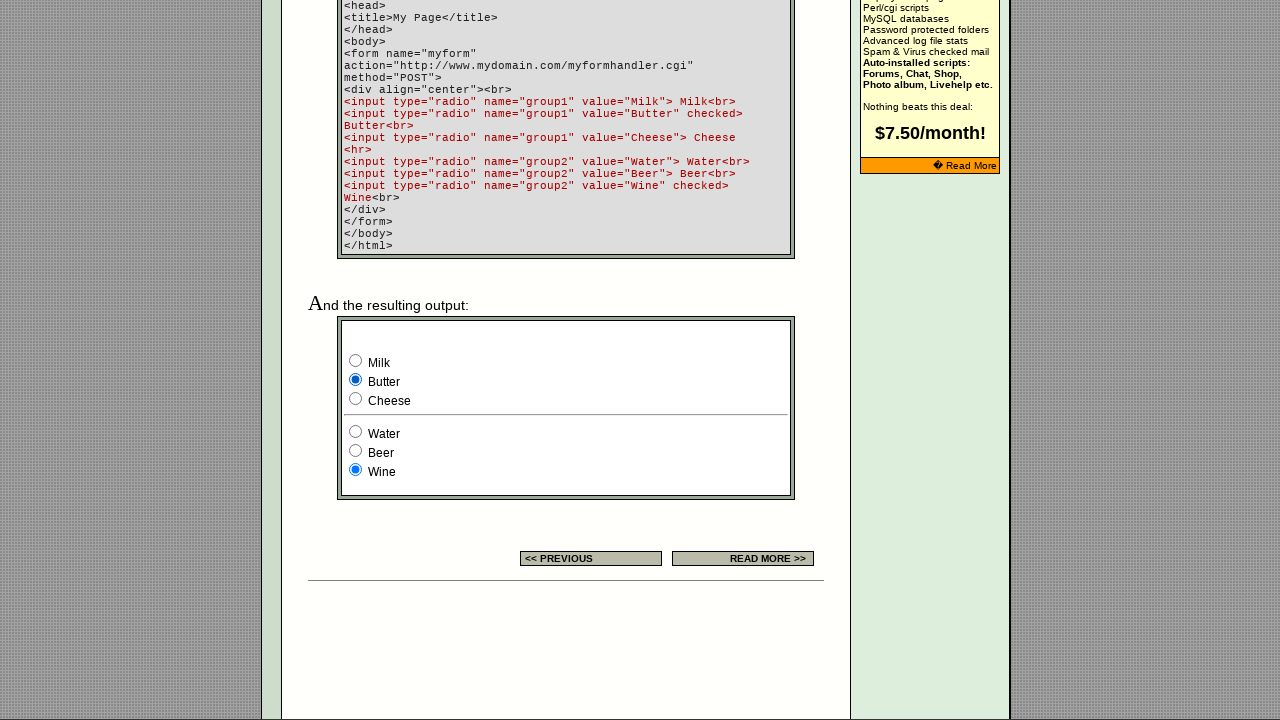

Clicked Water checkbox at (356, 432) on input[value='Water']
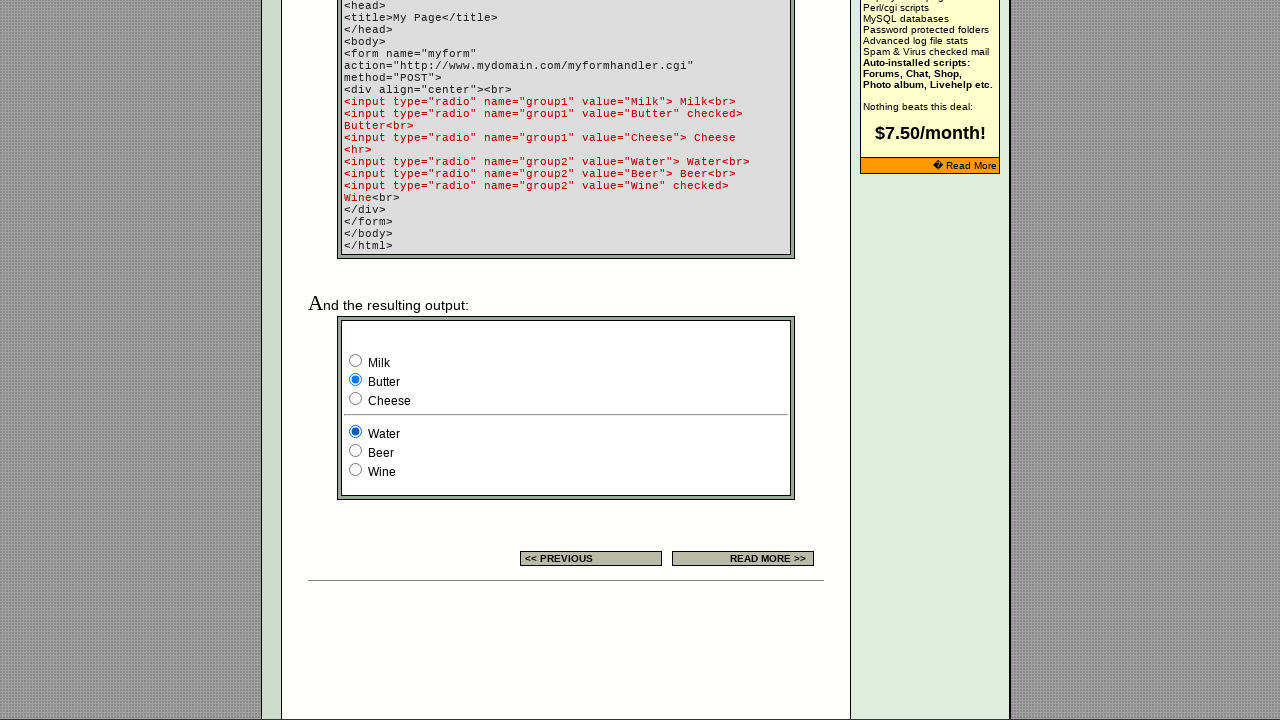

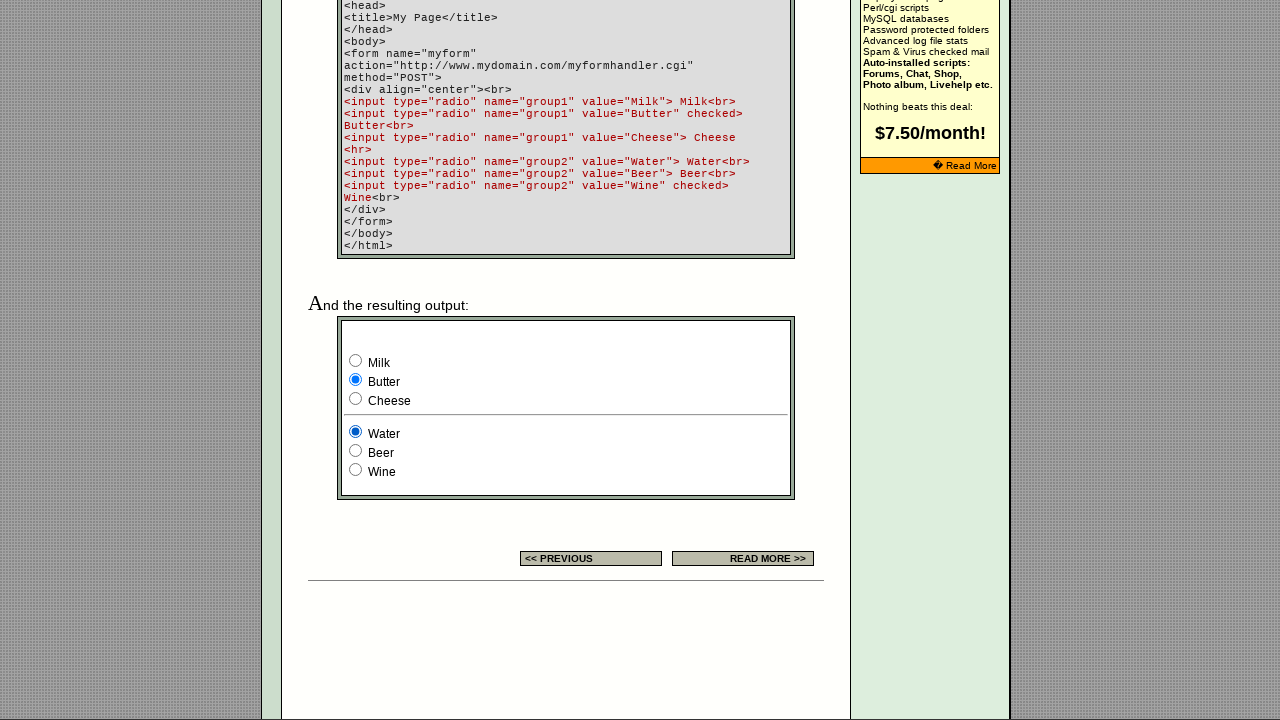